Tests the jQuery UI resizable widget by switching to the iframe containing the demo and dragging the resize handle to resize the element

Starting URL: https://jqueryui.com/resizable/

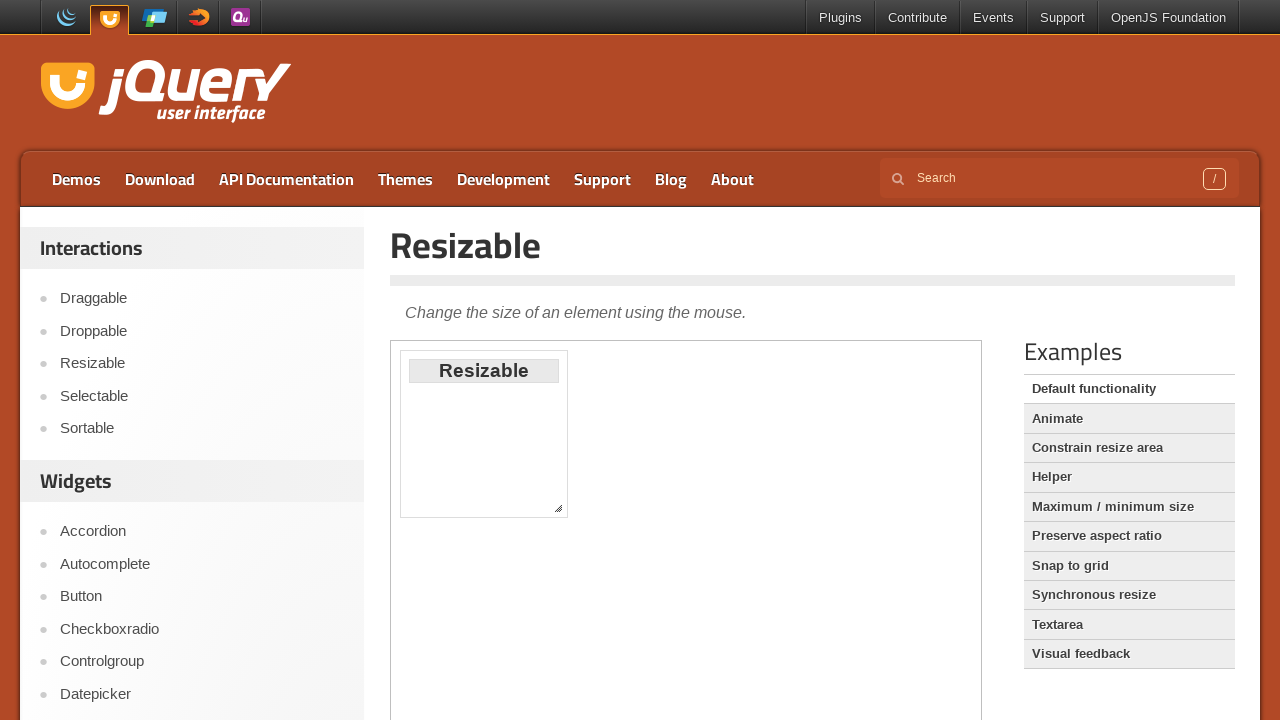

Navigated to jQuery UI resizable demo page
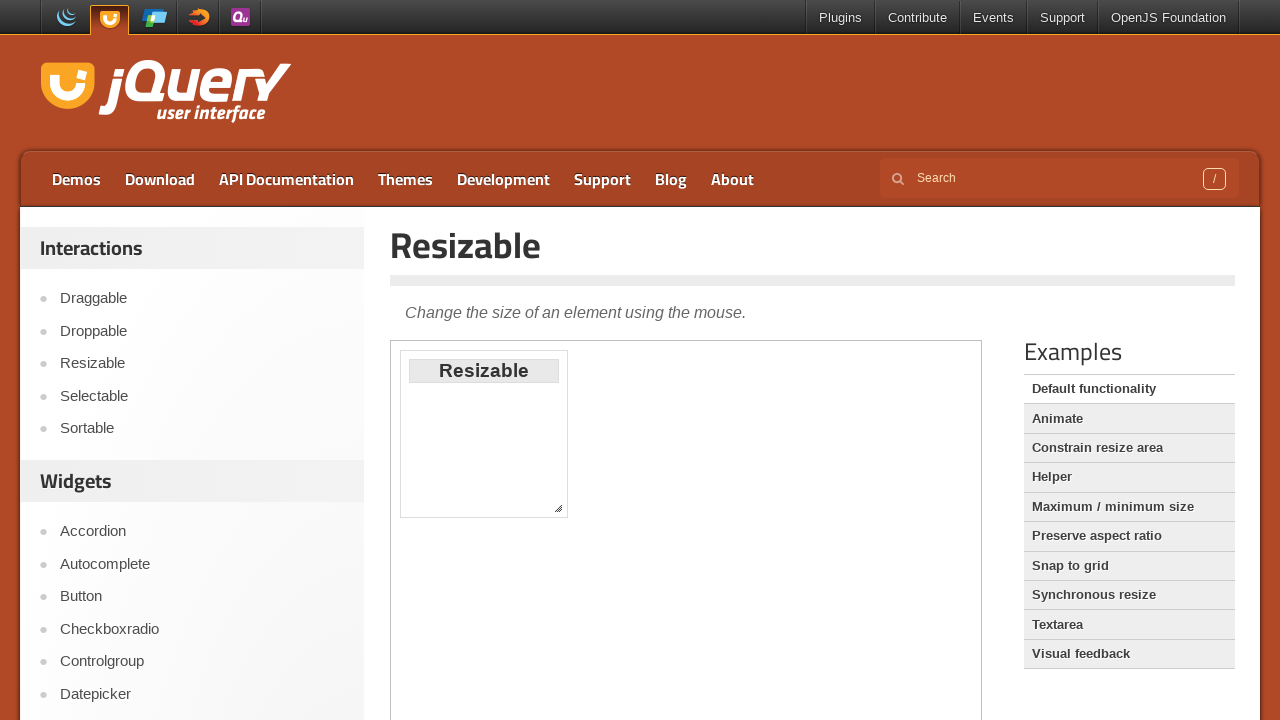

Located the iframe containing the resizable demo
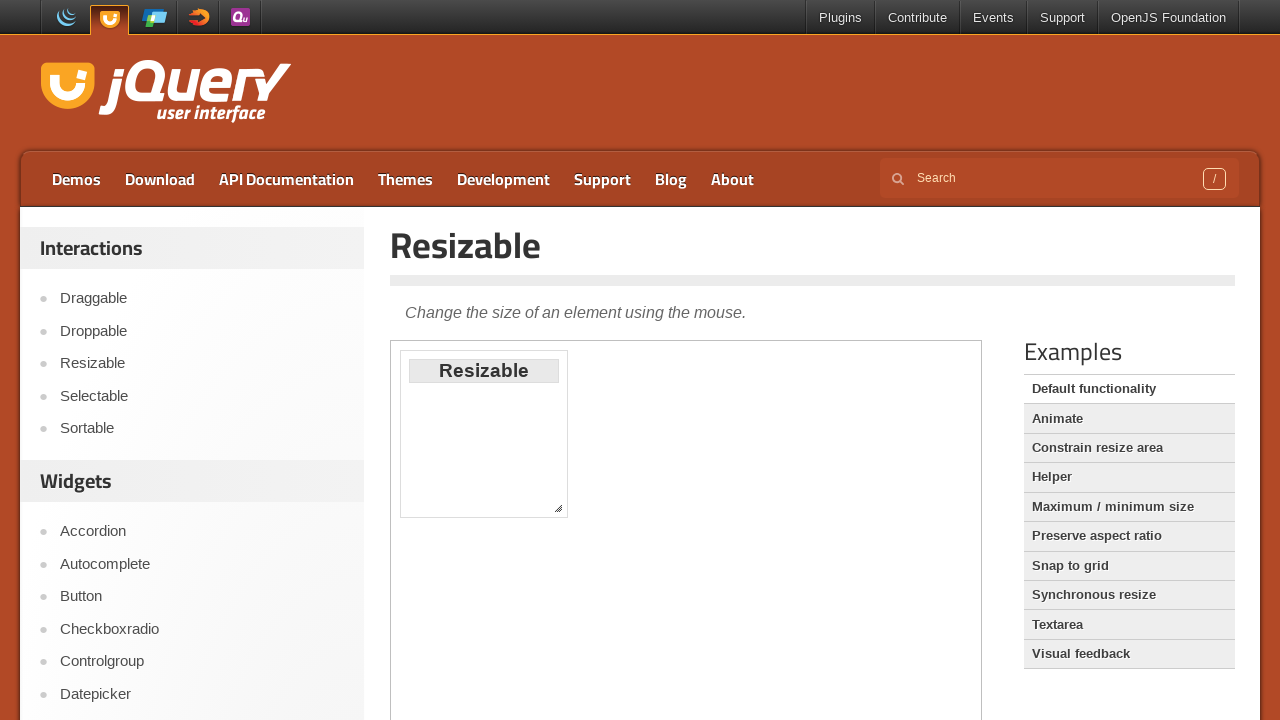

Located the resize handle (southeast corner)
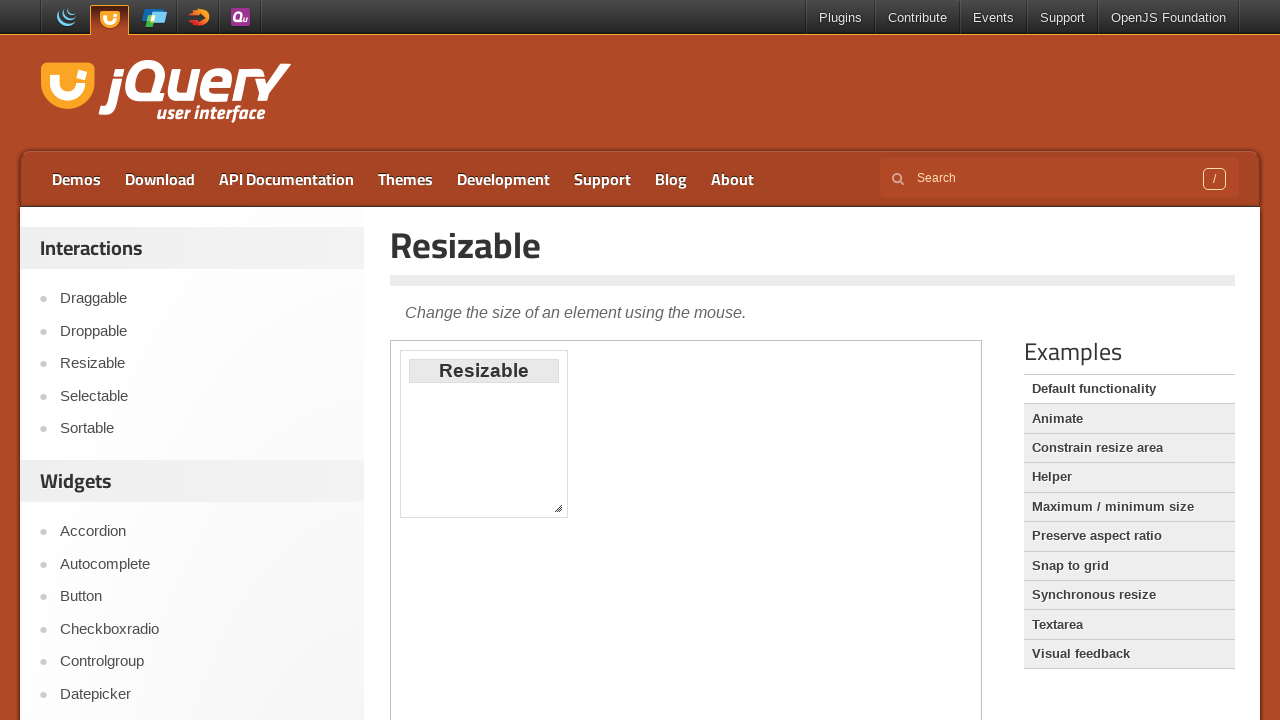

Retrieved bounding box coordinates of the resize handle
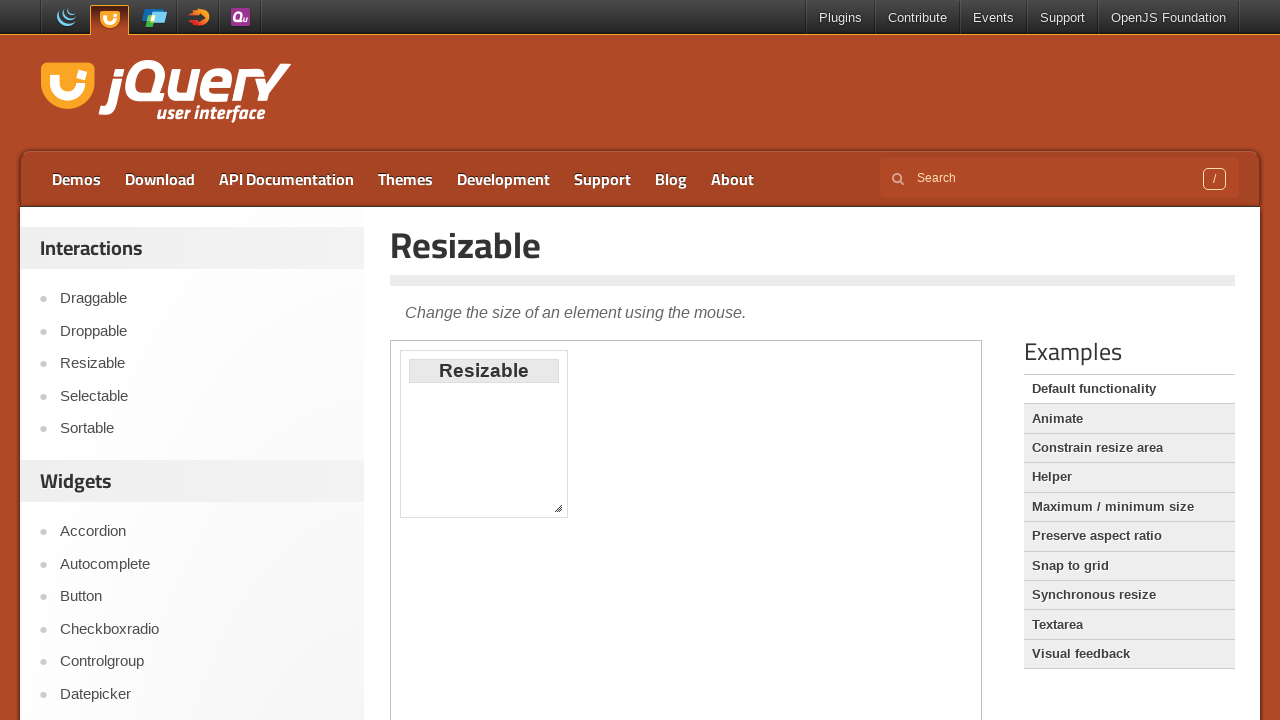

Moved mouse to the center of the resize handle at (558, 508)
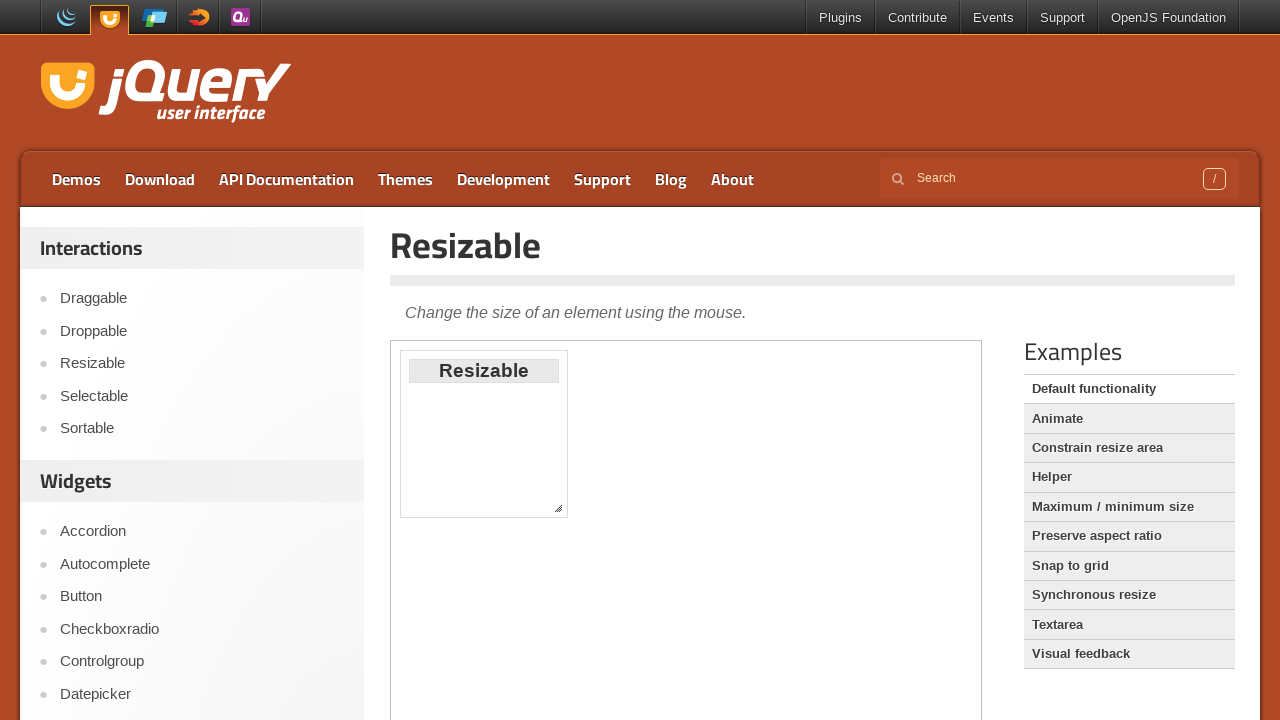

Pressed down mouse button on resize handle at (558, 508)
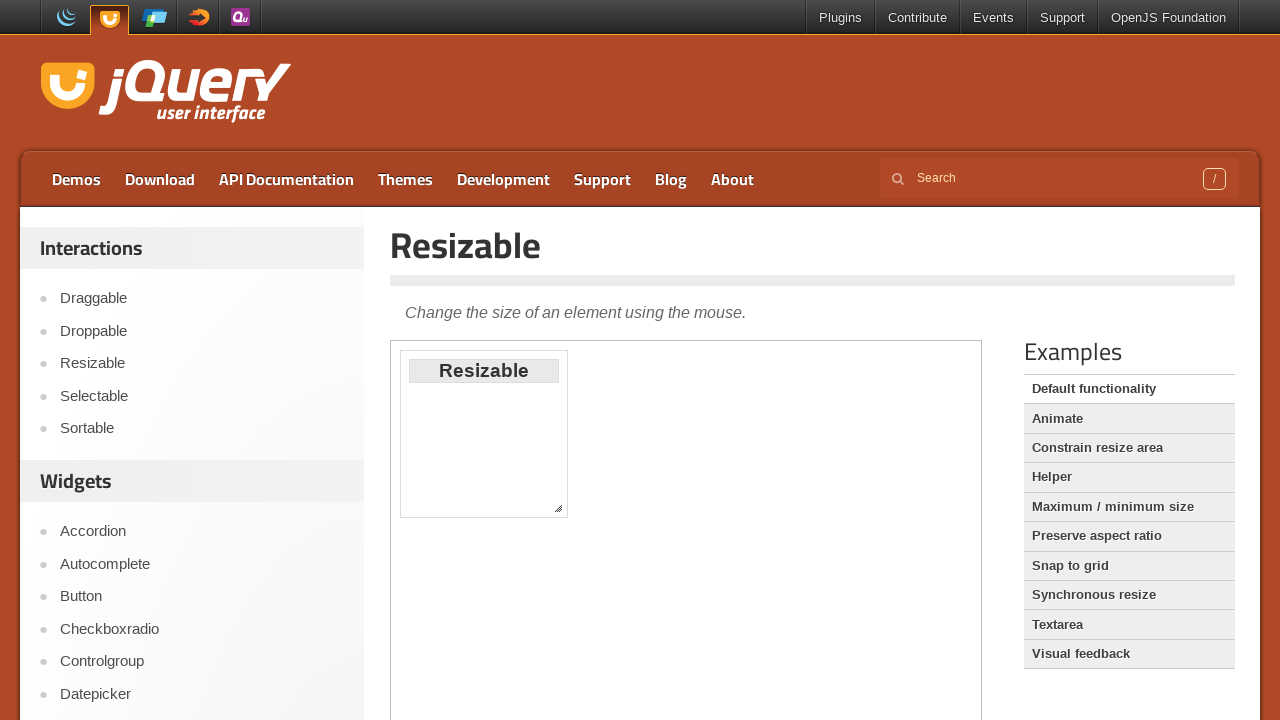

Dragged resize handle 100px right and 140px down at (658, 648)
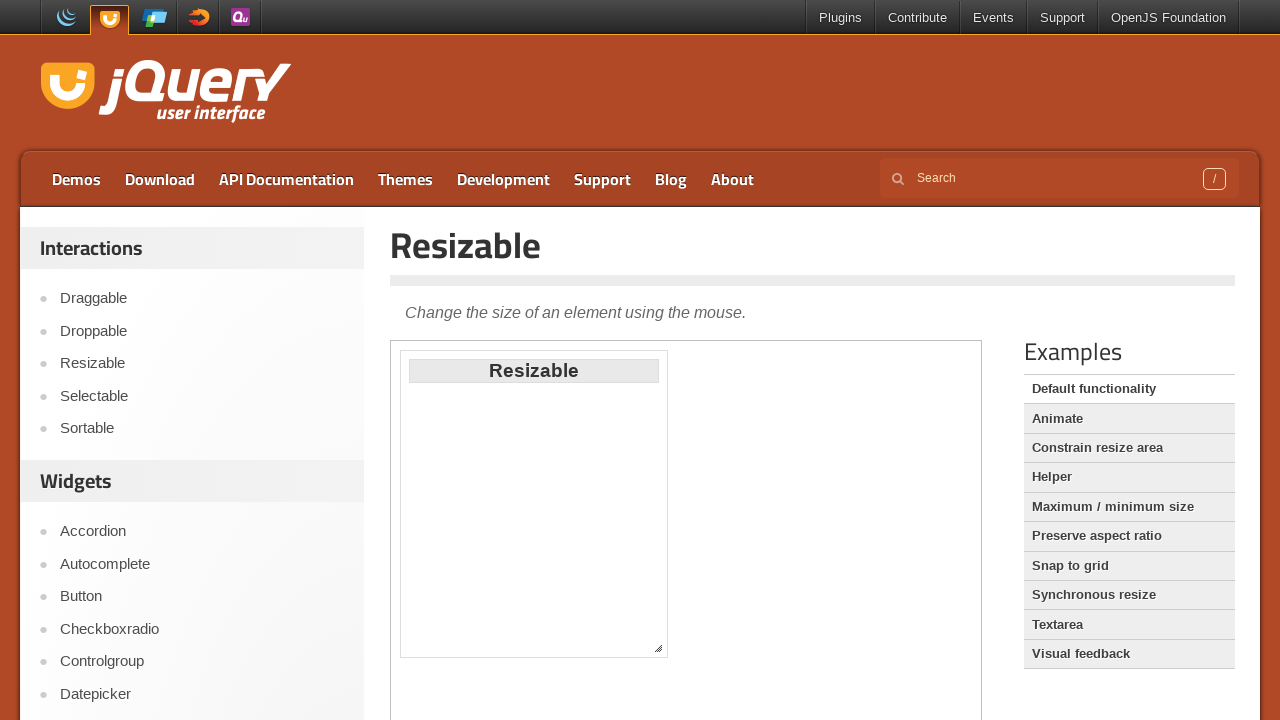

Released mouse button, element resized successfully at (658, 648)
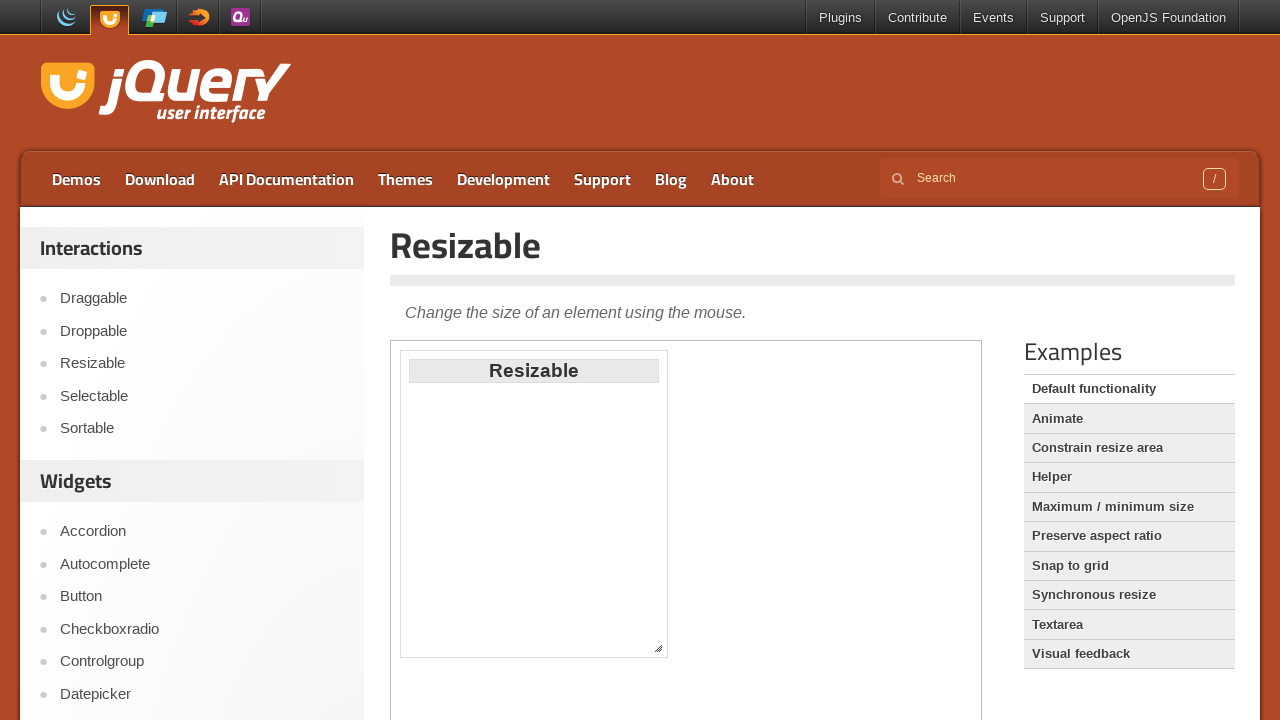

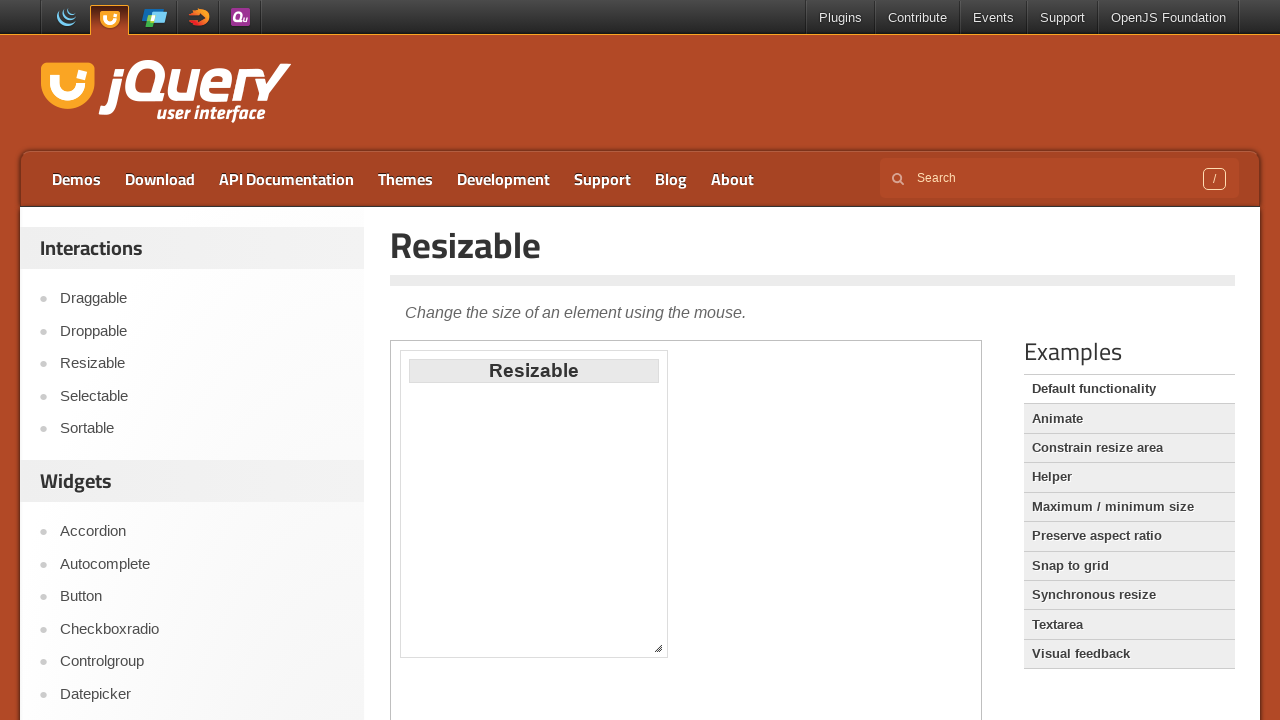